Verifies that the OrangeHRM demo page loads correctly by checking the page title

Starting URL: https://opensource-demo.orangehrmlive.com/

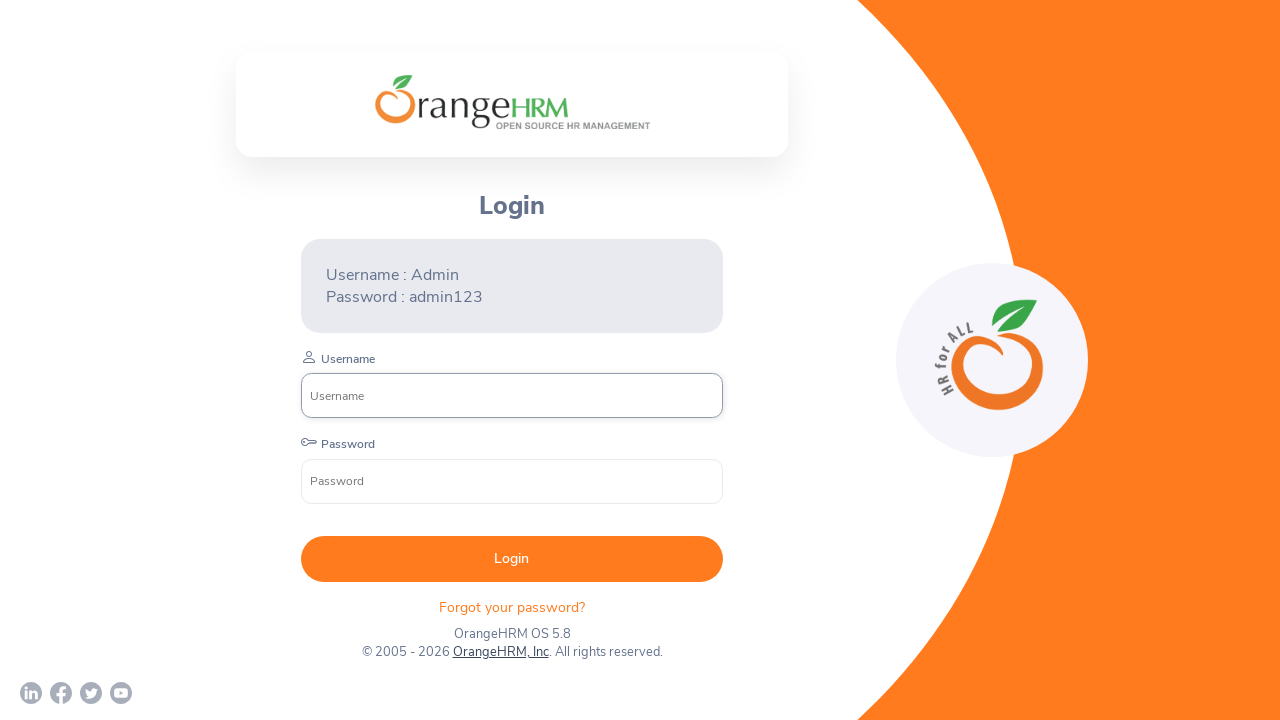

Verified page title is 'OrangeHRM'
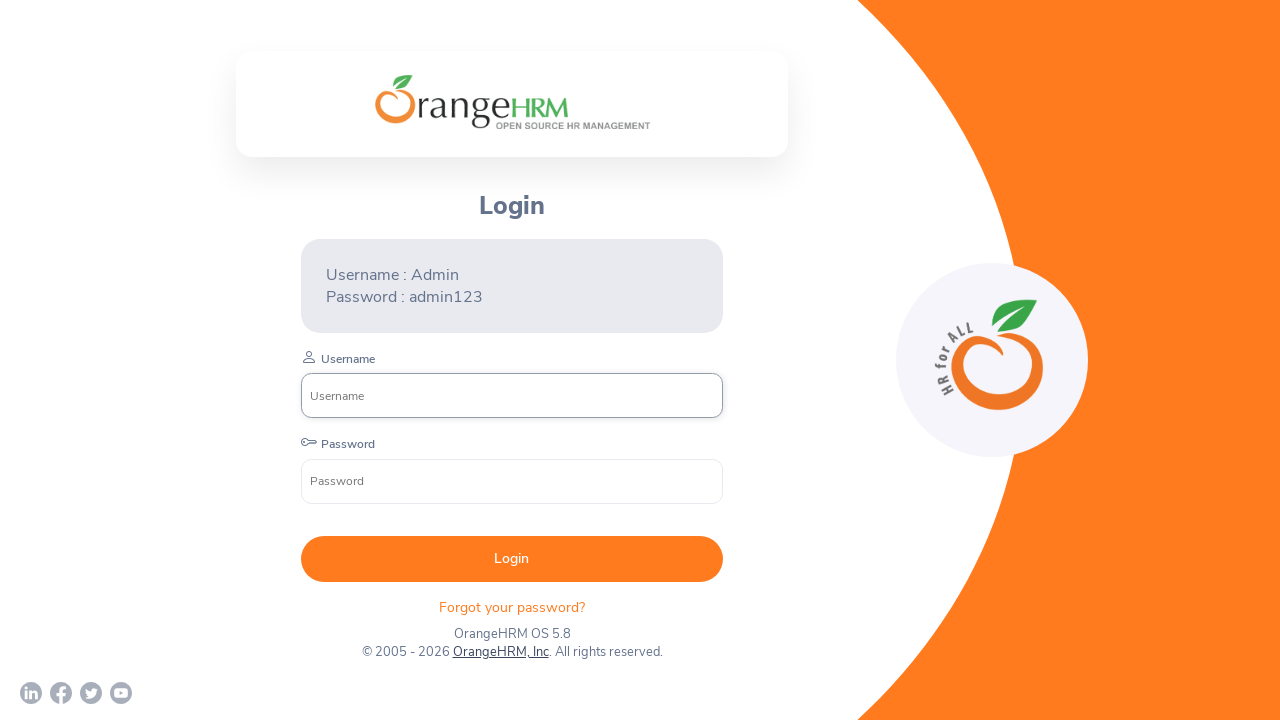

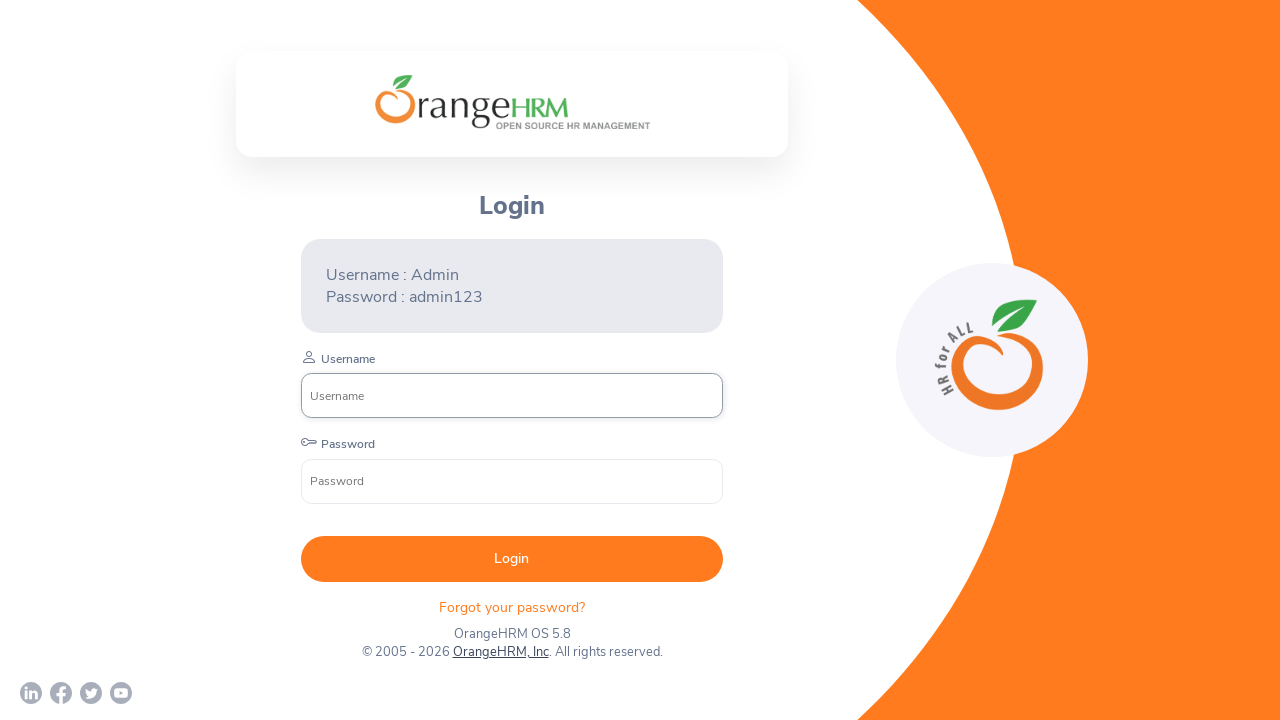